Tests that the complete all checkbox updates state correctly when individual items are completed or cleared.

Starting URL: https://demo.playwright.dev/todomvc

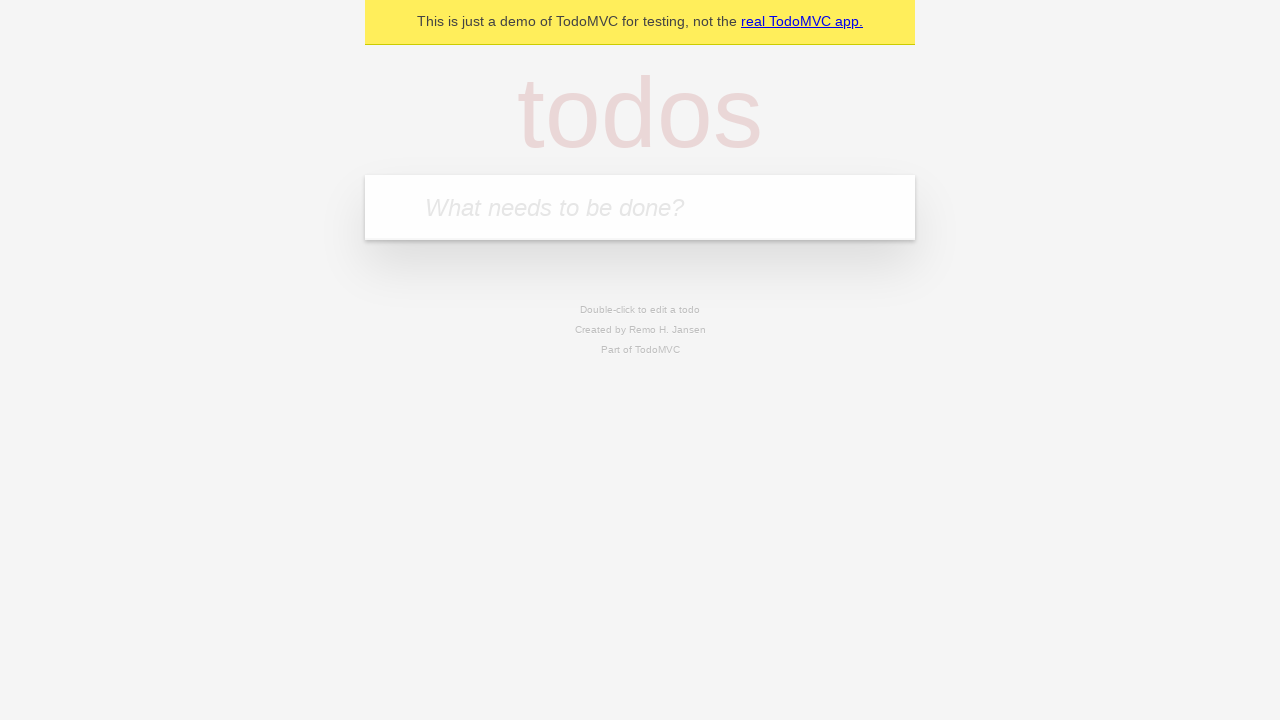

Filled input field with first todo: 'buy some cheese' on internal:attr=[placeholder="What needs to be done?"i]
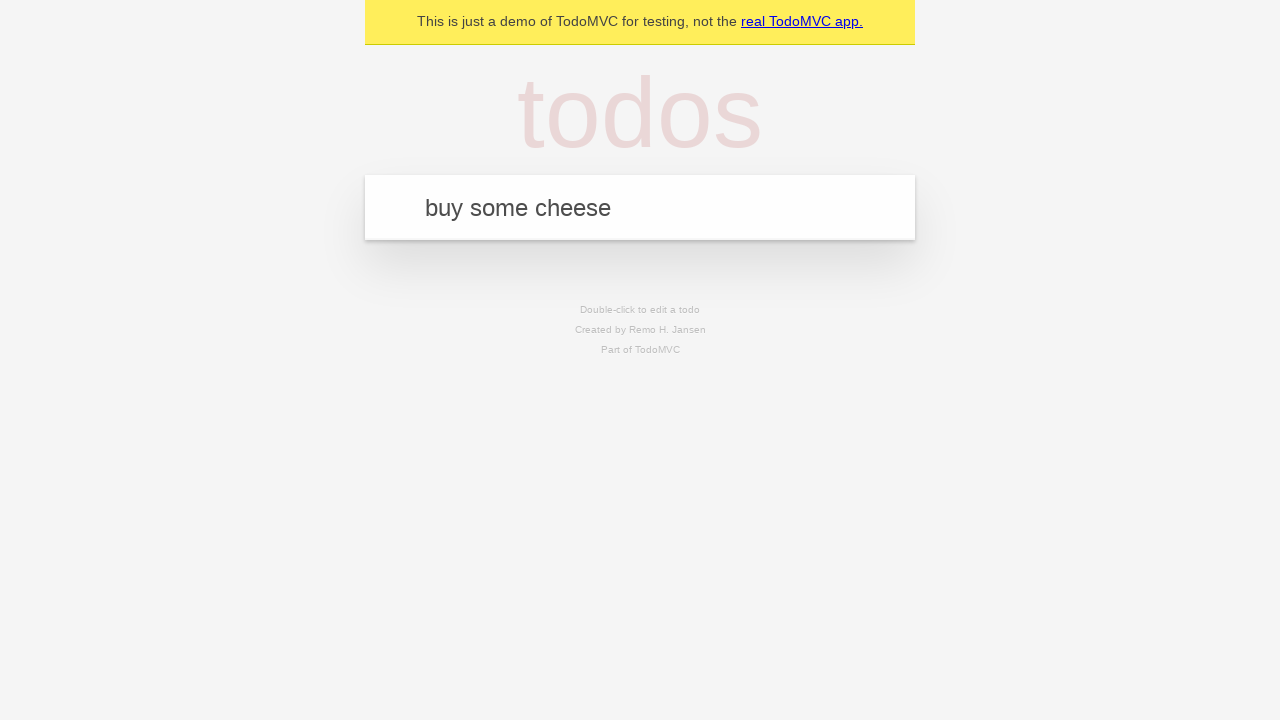

Pressed Enter to add first todo on internal:attr=[placeholder="What needs to be done?"i]
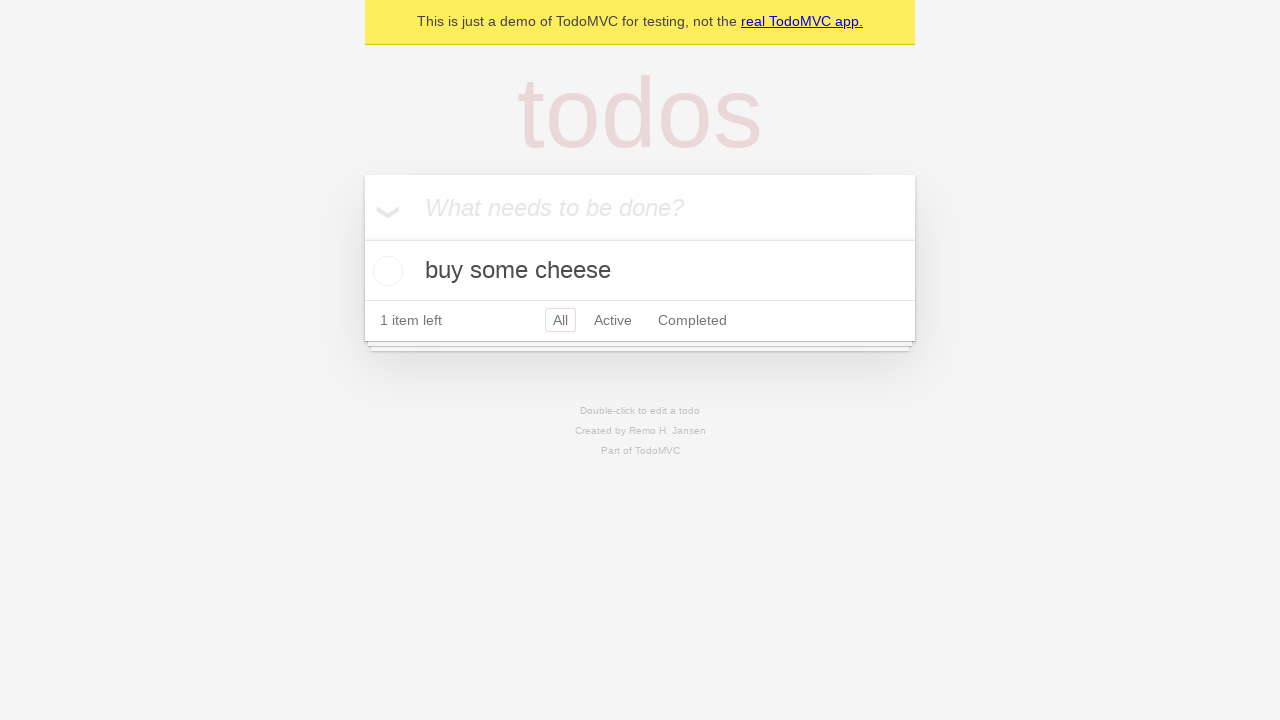

Filled input field with second todo: 'feed the cat' on internal:attr=[placeholder="What needs to be done?"i]
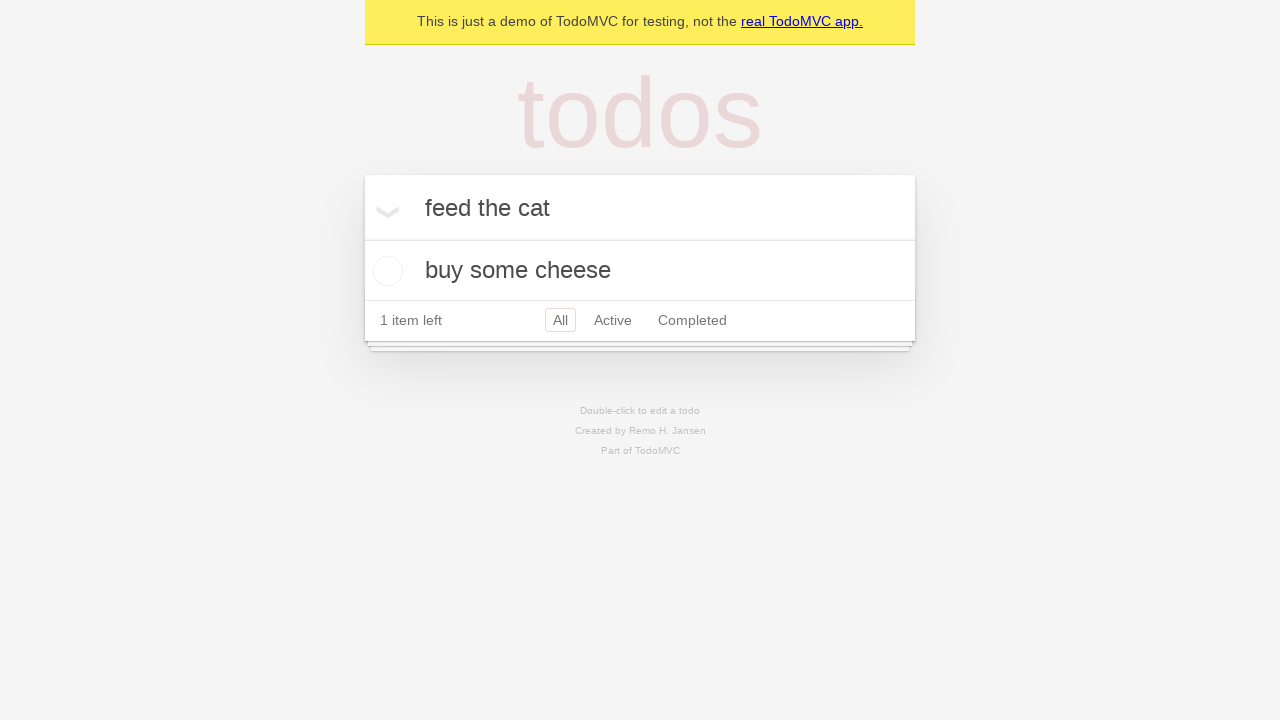

Pressed Enter to add second todo on internal:attr=[placeholder="What needs to be done?"i]
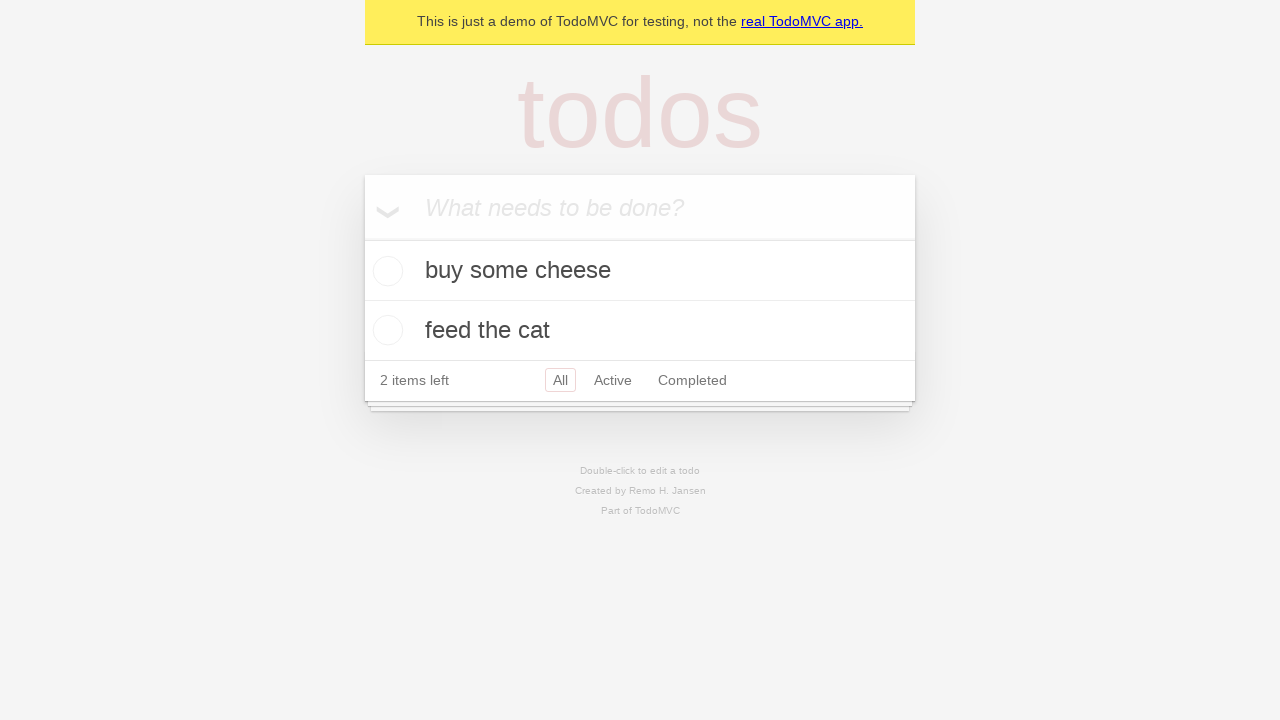

Filled input field with third todo: 'book a doctors appointment' on internal:attr=[placeholder="What needs to be done?"i]
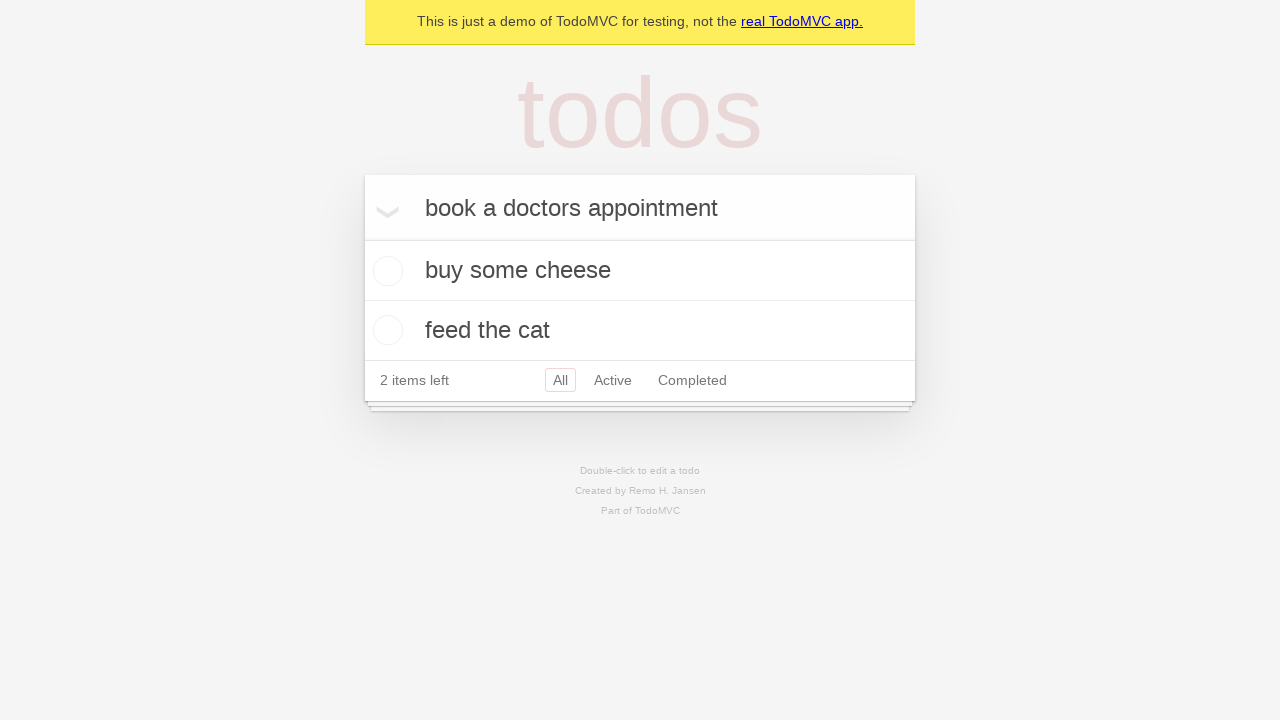

Pressed Enter to add third todo on internal:attr=[placeholder="What needs to be done?"i]
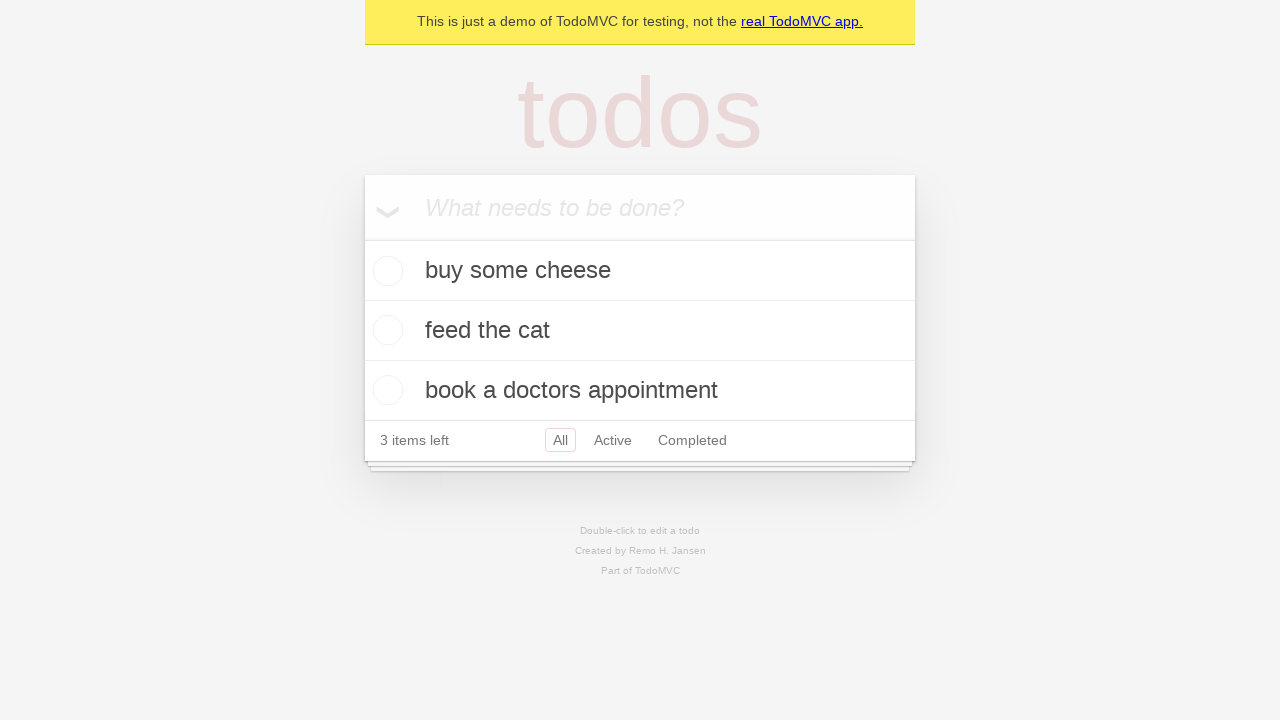

Checked 'Mark all as complete' checkbox to complete all todos at (362, 238) on internal:label="Mark all as complete"i
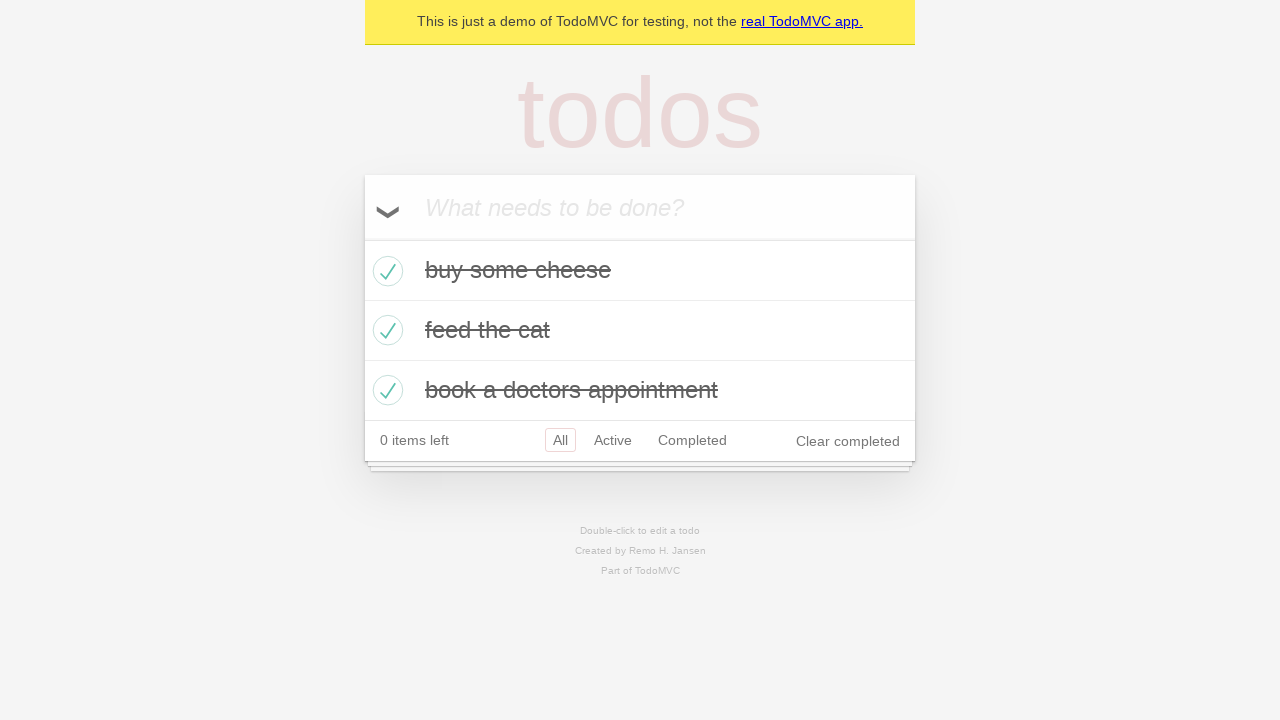

Unchecked first todo item checkbox at (385, 271) on internal:testid=[data-testid="todo-item"s] >> nth=0 >> internal:role=checkbox
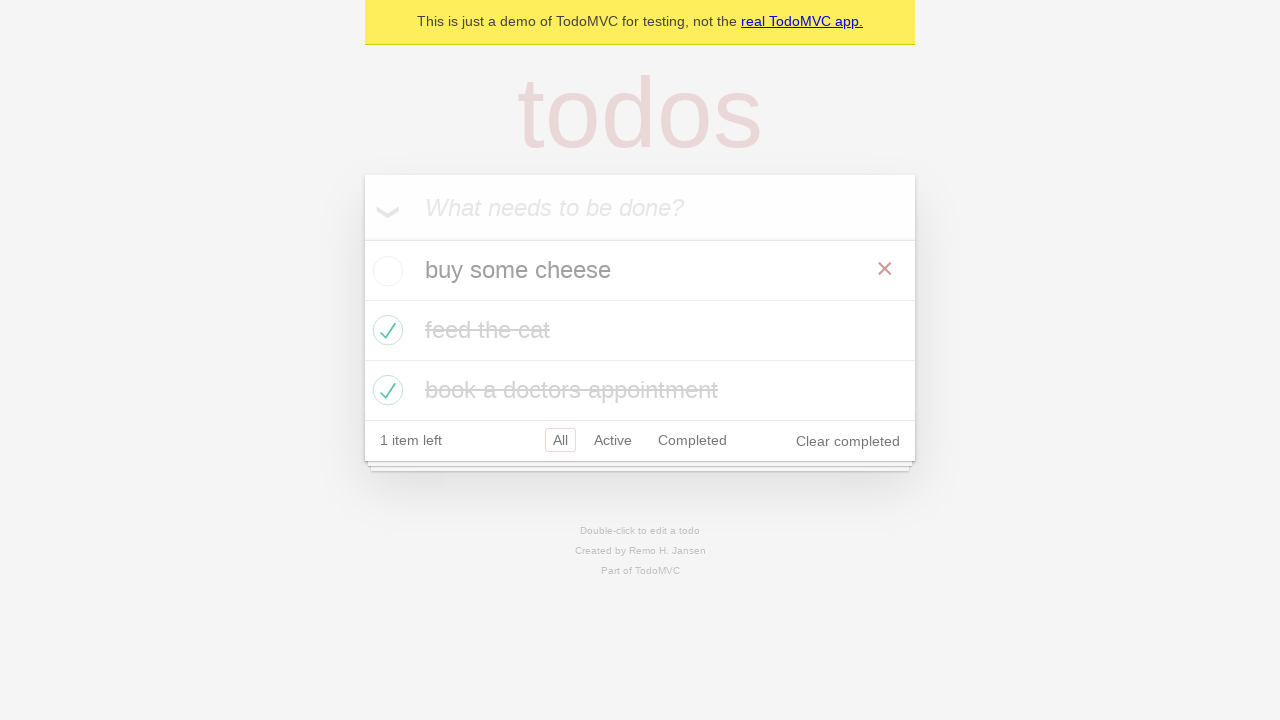

Checked first todo item checkbox again at (385, 271) on internal:testid=[data-testid="todo-item"s] >> nth=0 >> internal:role=checkbox
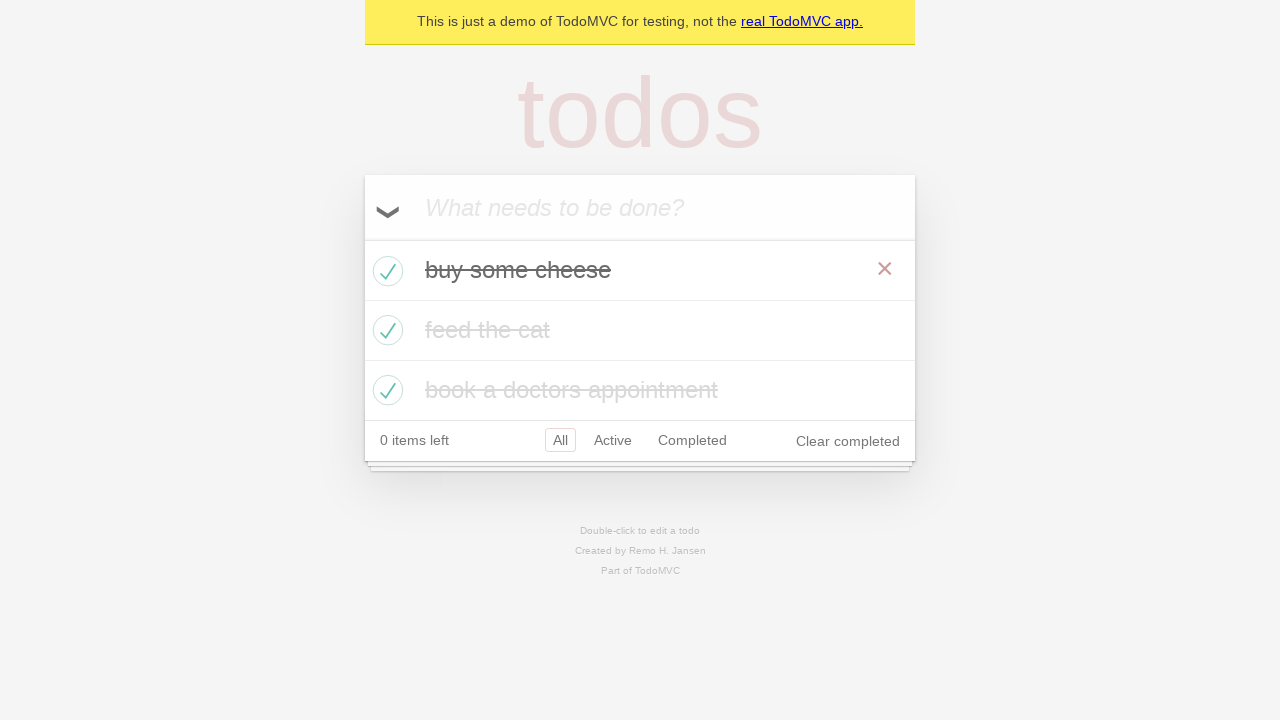

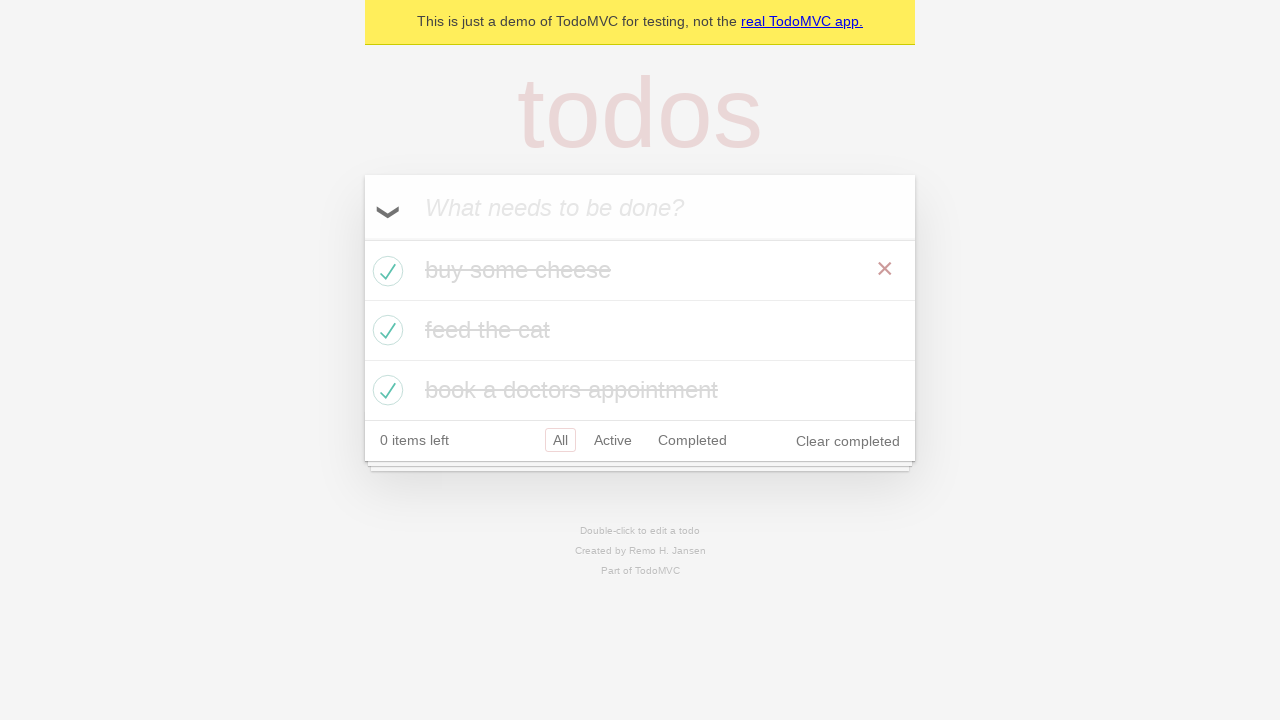